Tests a simple form by filling in four input fields (first name, last name, city, and country) and clicking the submit button.

Starting URL: http://suninjuly.github.io/simple_form_find_task.html

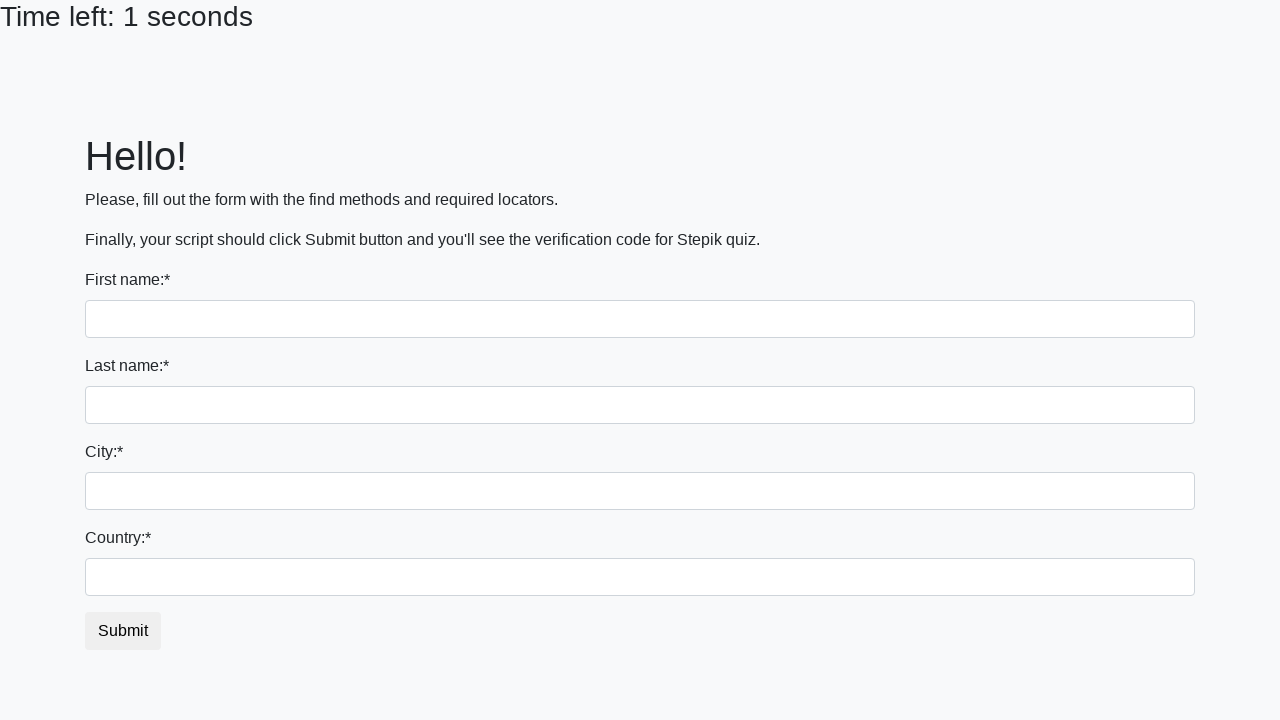

Filled first name field with 'Boba' on div:nth-child(1) > input
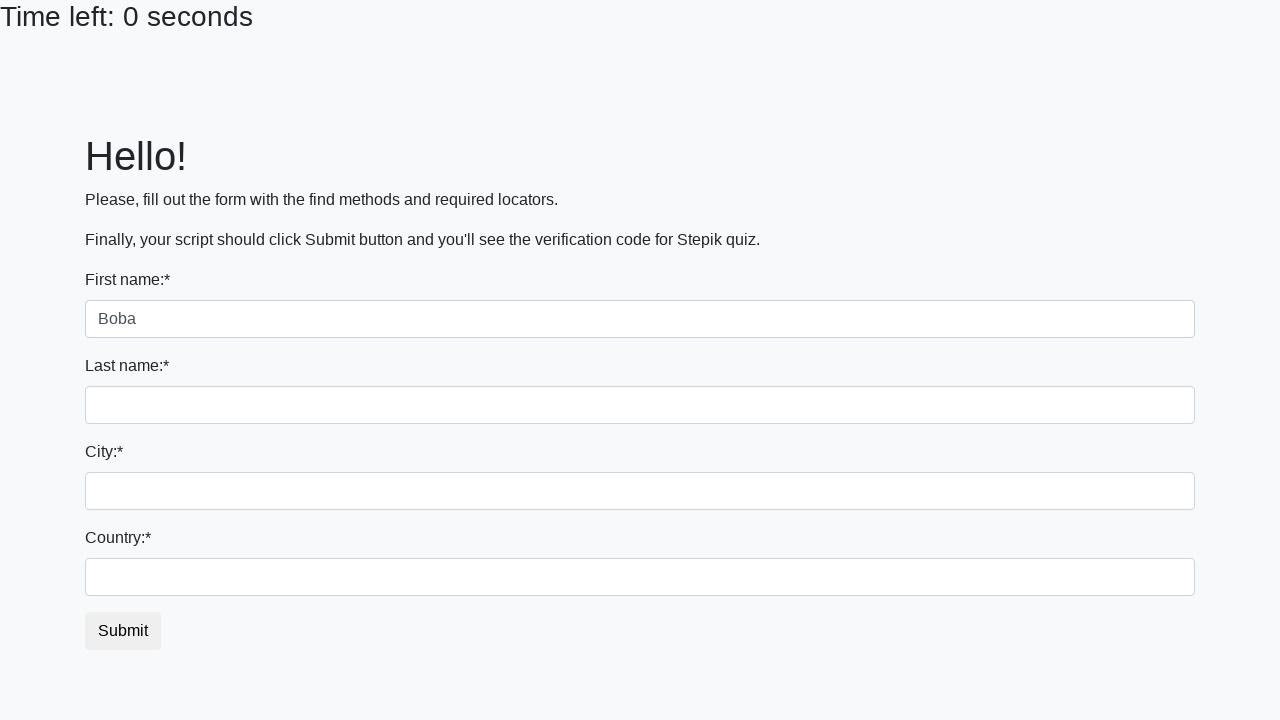

Filled last name field with 'Fett' on div:nth-child(2) > input
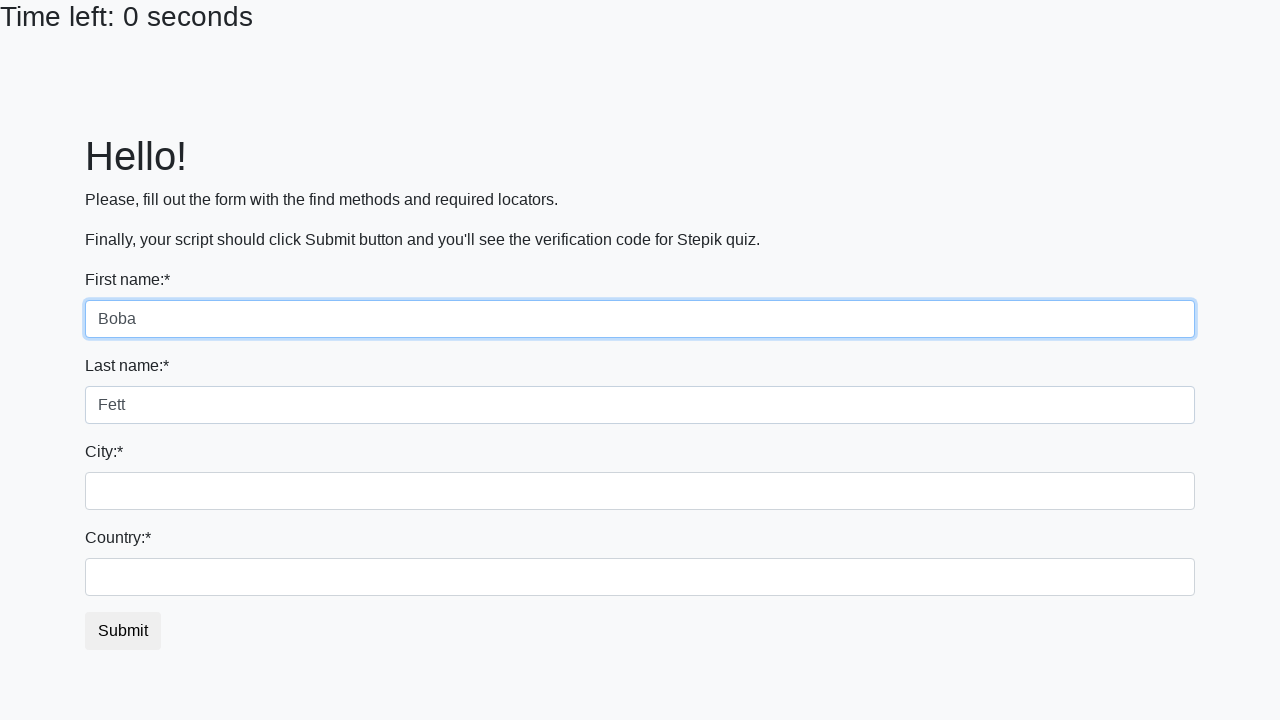

Filled city field with 'Seversk' on div:nth-child(3) > input
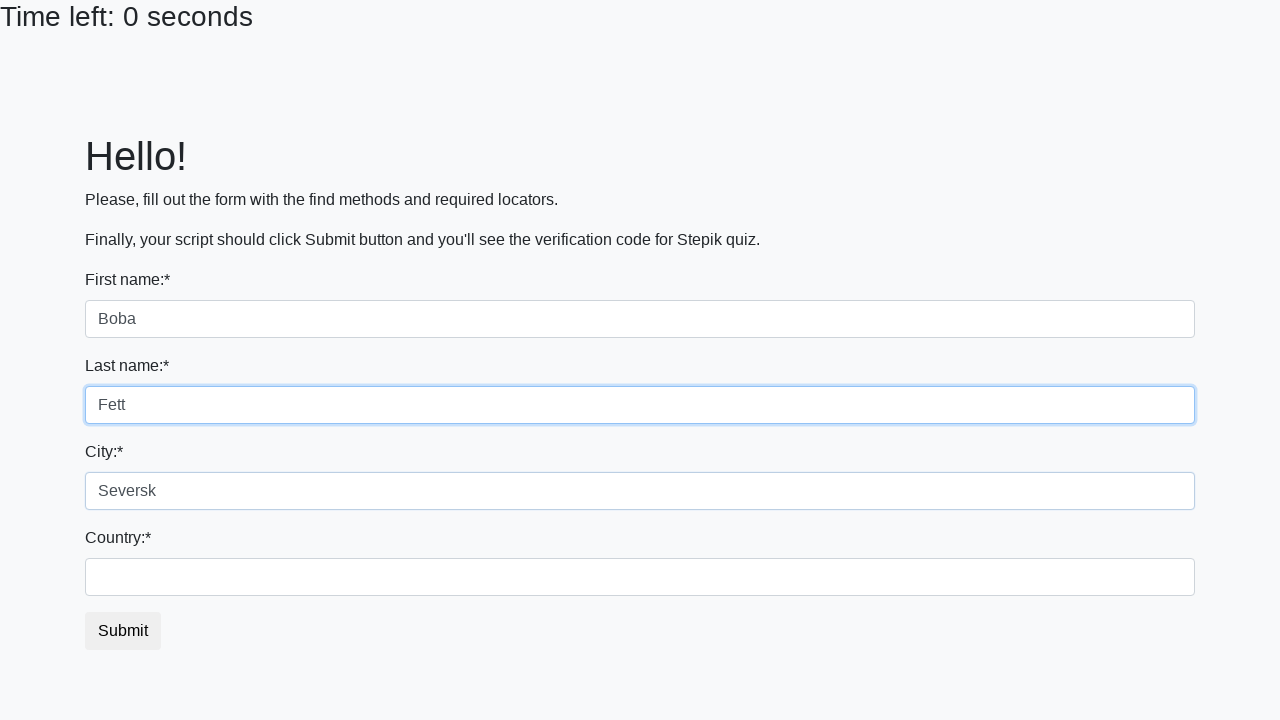

Filled country field with 'Mandalor' on div:nth-child(4) > input
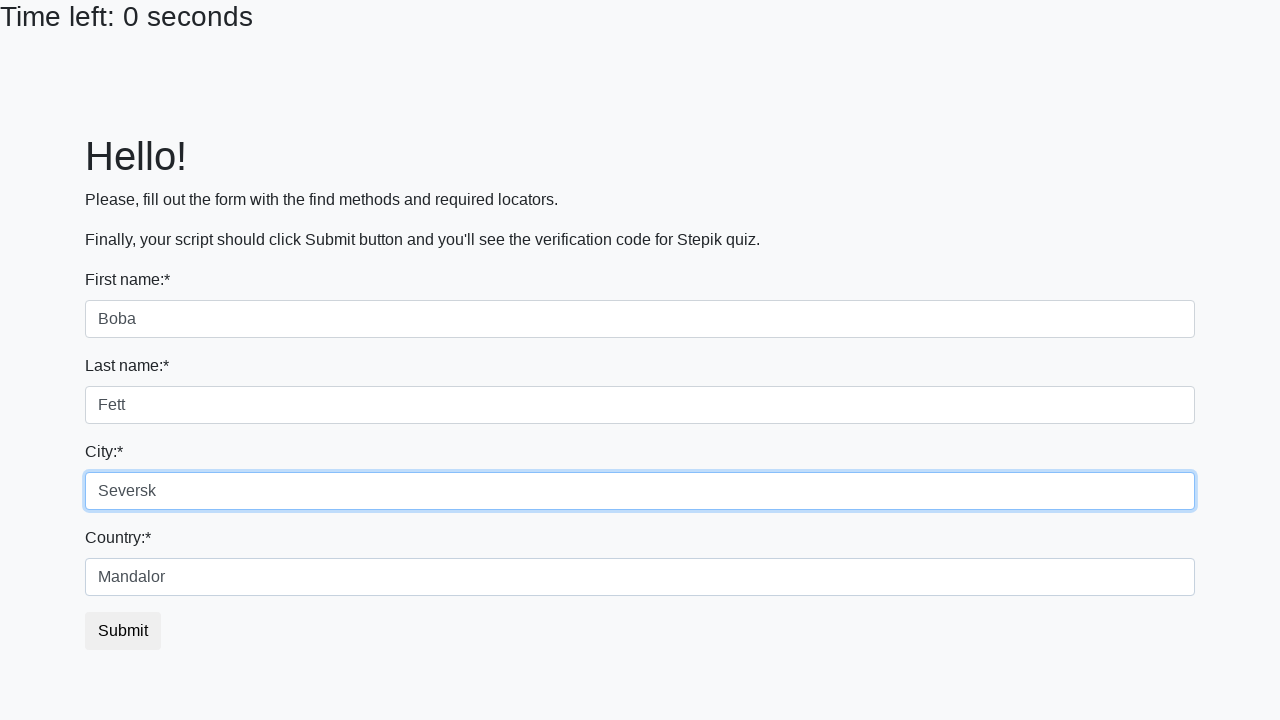

Clicked submit button at (123, 631) on button.btn
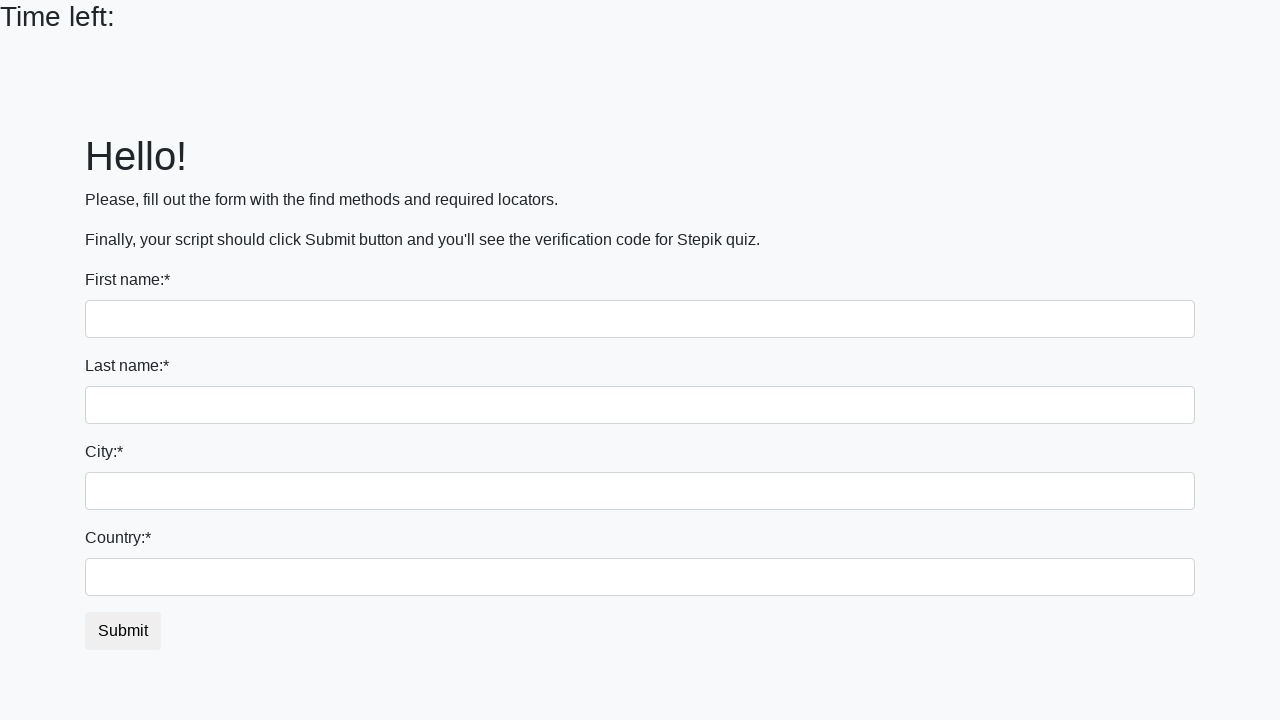

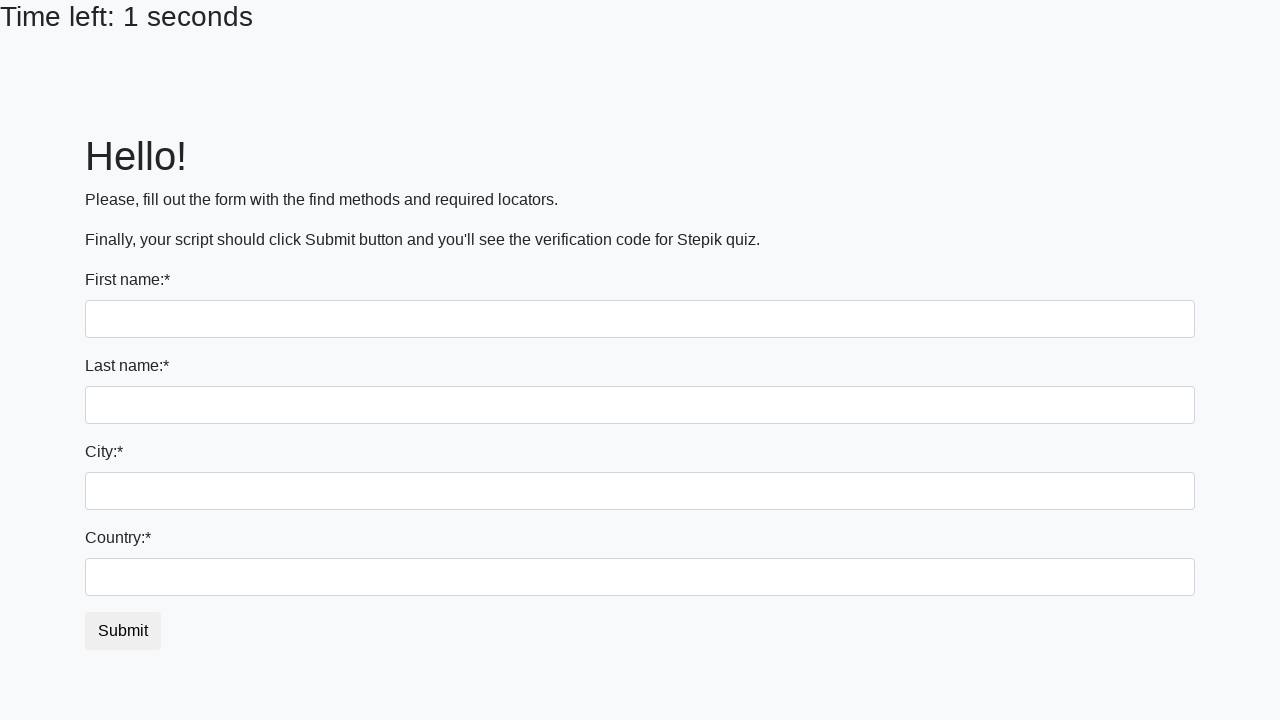